Tests multiple browser window handling by clicking a button to open multiple windows, then switching to each child window to interact with elements (clicking Downloads link on Selenium page and clicking an image on another page) before closing them.

Starting URL: https://demo.automationtesting.in/Windows.html

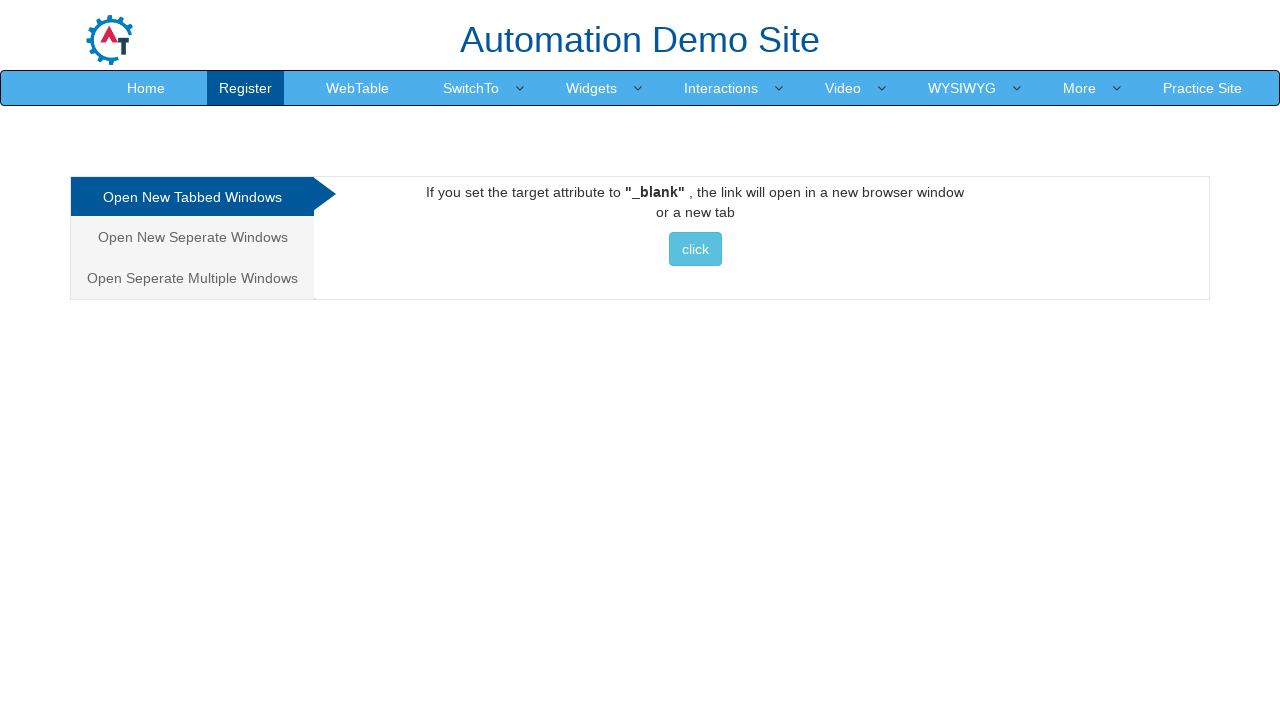

Clicked on the tab to reveal the multiple windows button at (192, 278) on xpath=/html/body/div[1]/div/div/div/div[1]/ul/li[3]/a
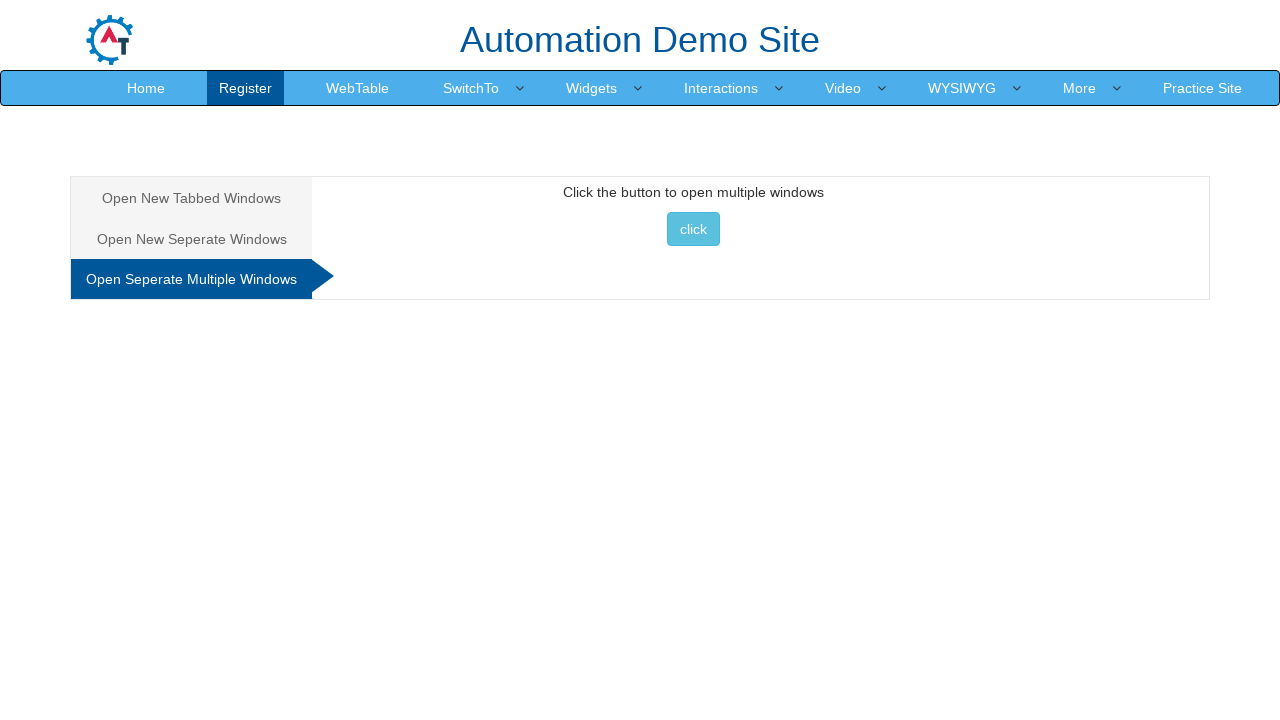

Clicked the button to open multiple windows at (693, 229) on xpath=//*[@id='Multiple']/button
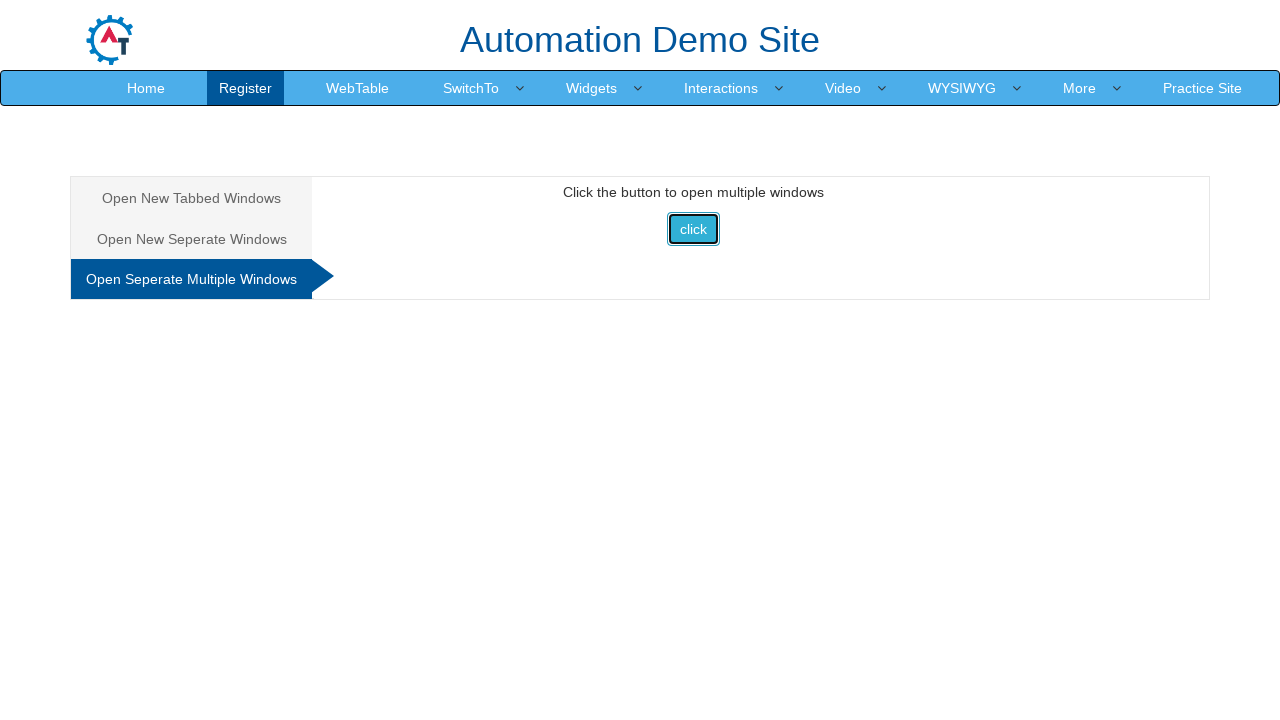

Waited for windows to open
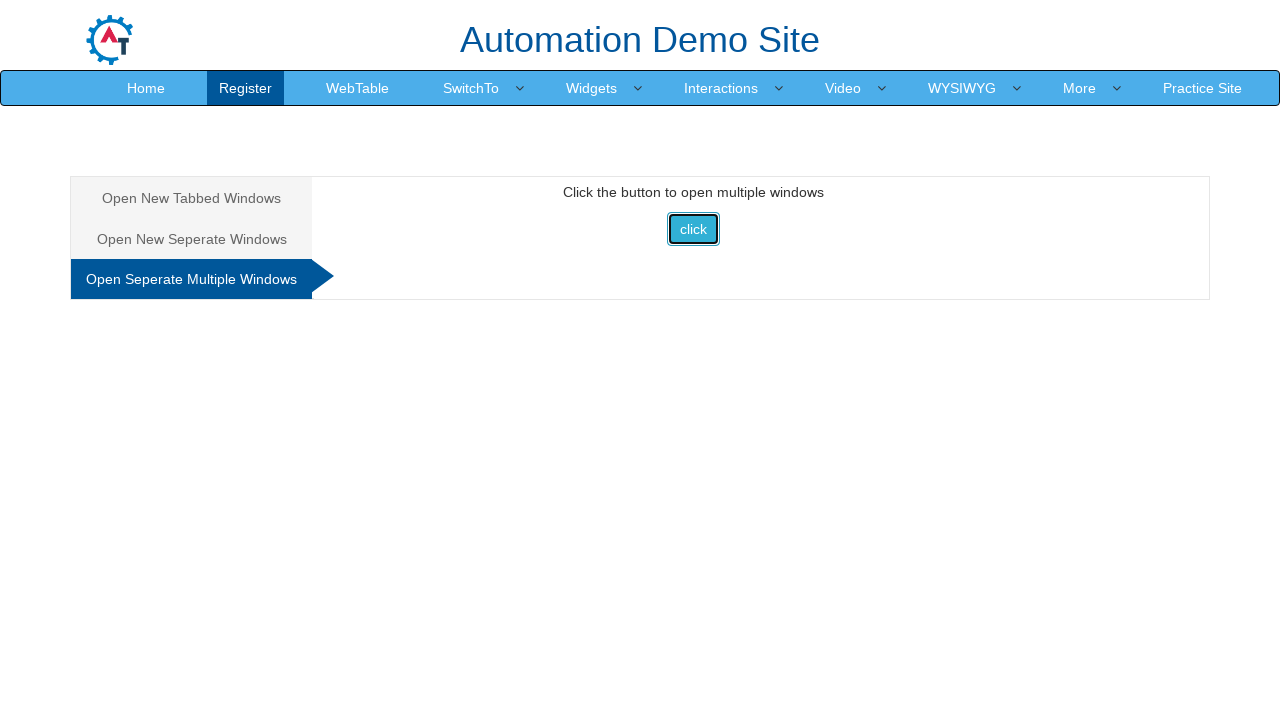

Retrieved all pages from context
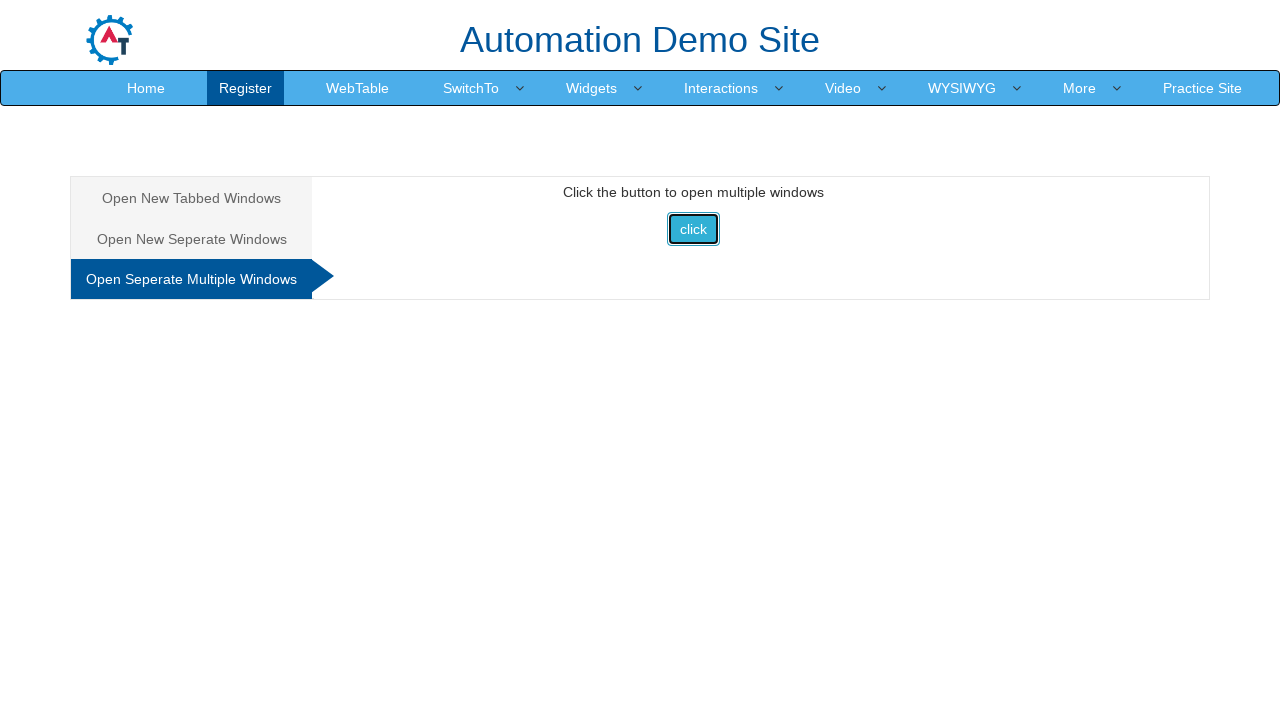

Brought child window to front
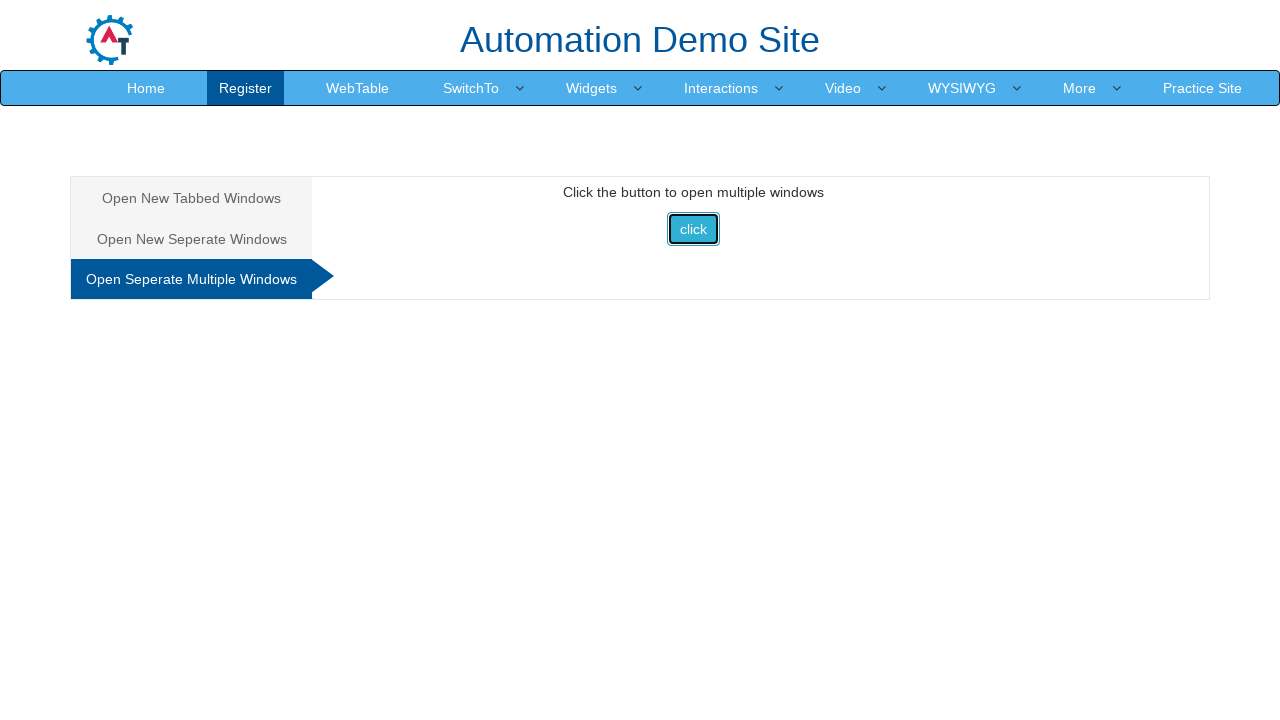

Retrieved page title: Selenium
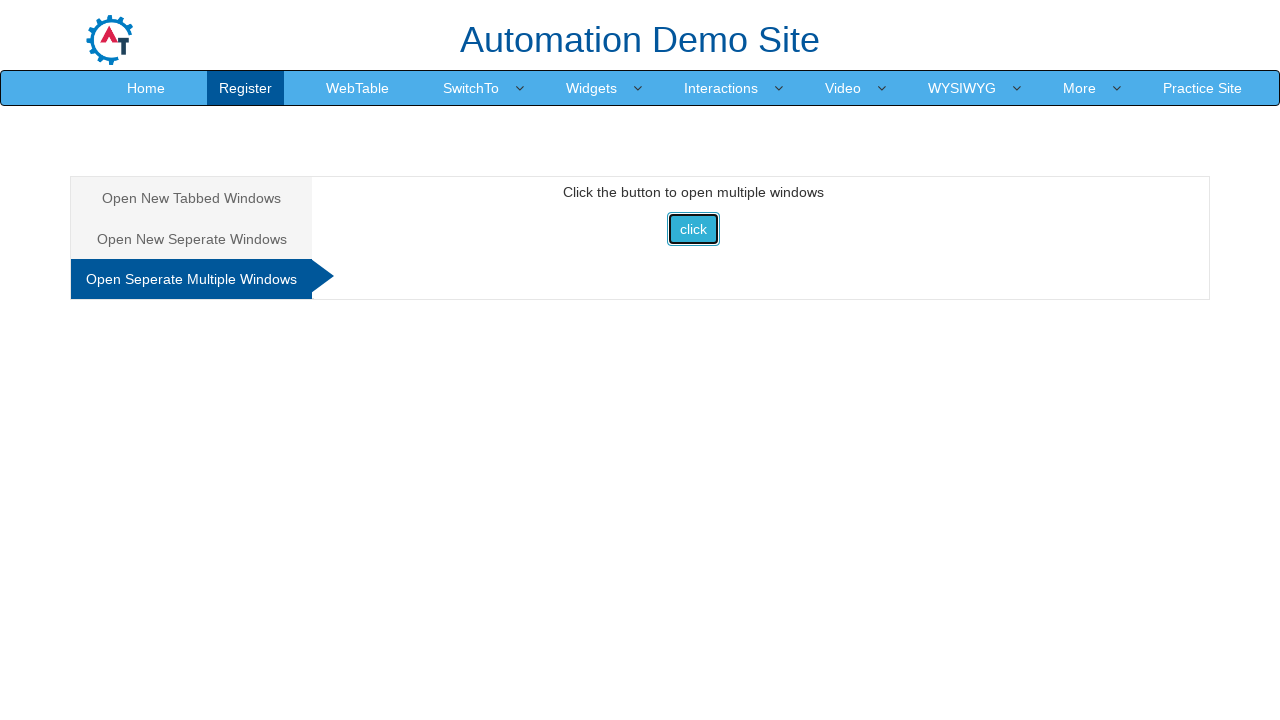

Clicked Downloads link on Selenium page at (552, 32) on text=Downloads
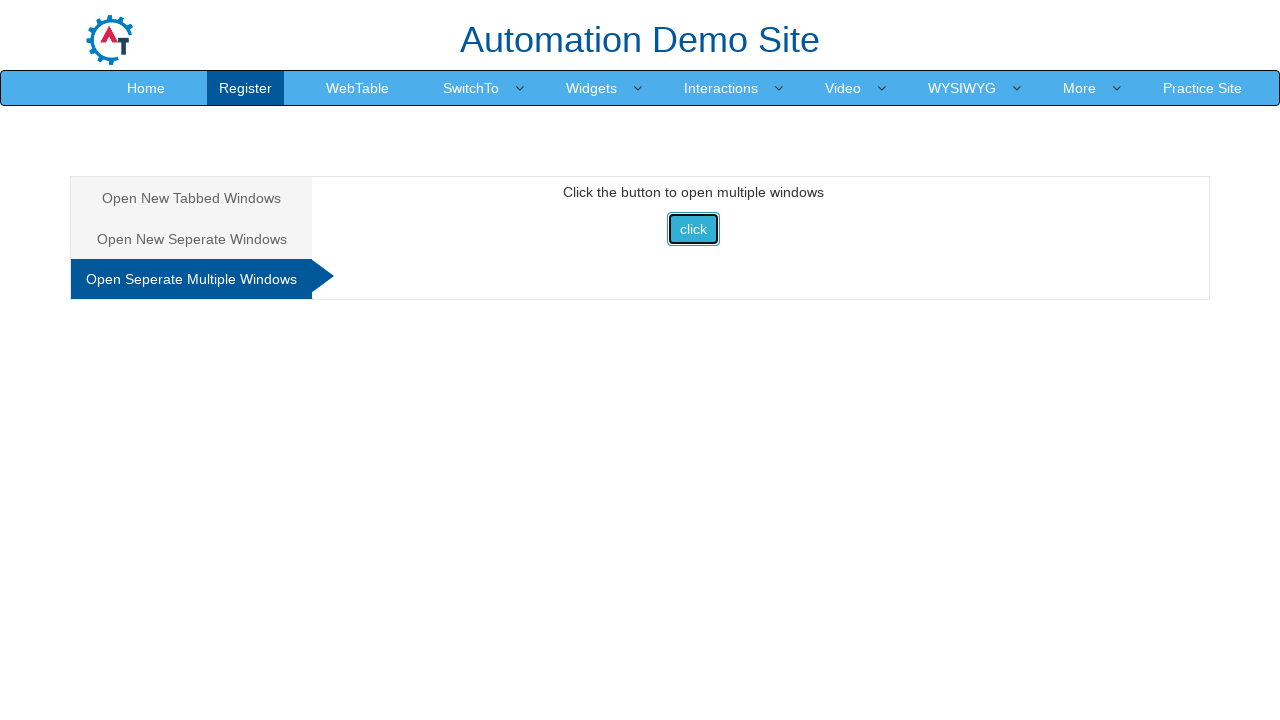

Waited for Downloads page to load
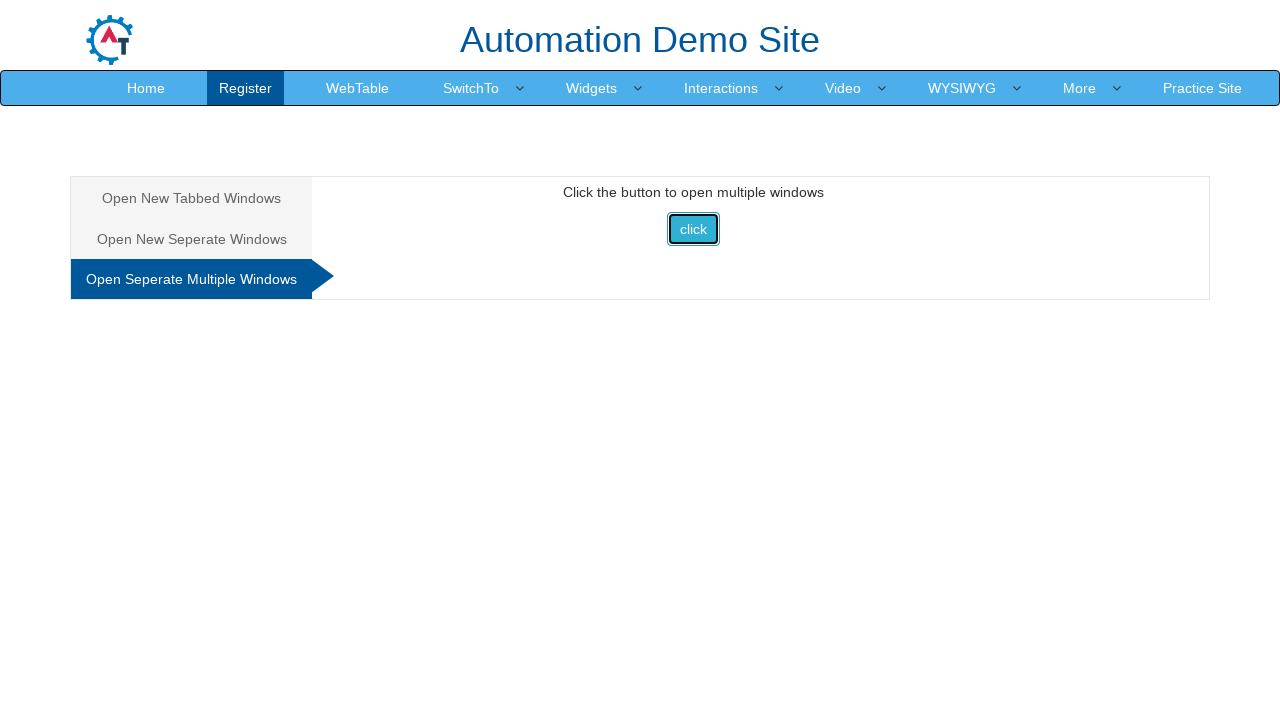

Closed Selenium child window
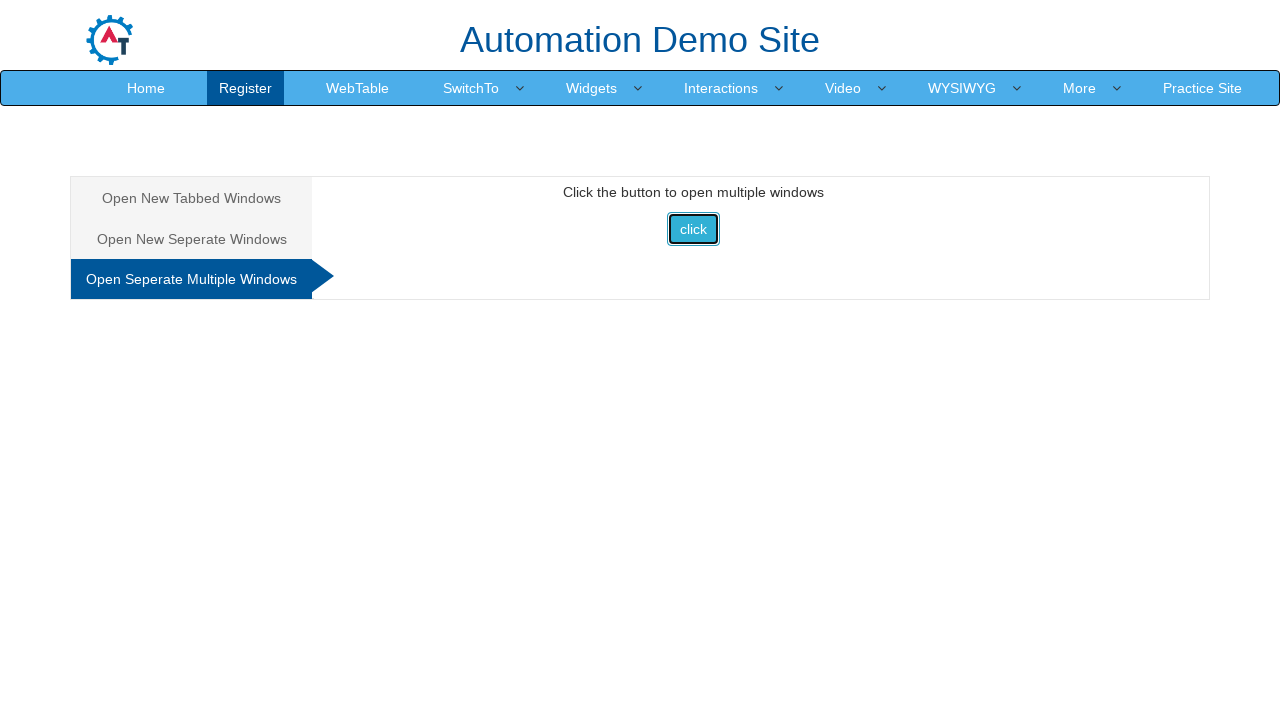

Brought child window to front
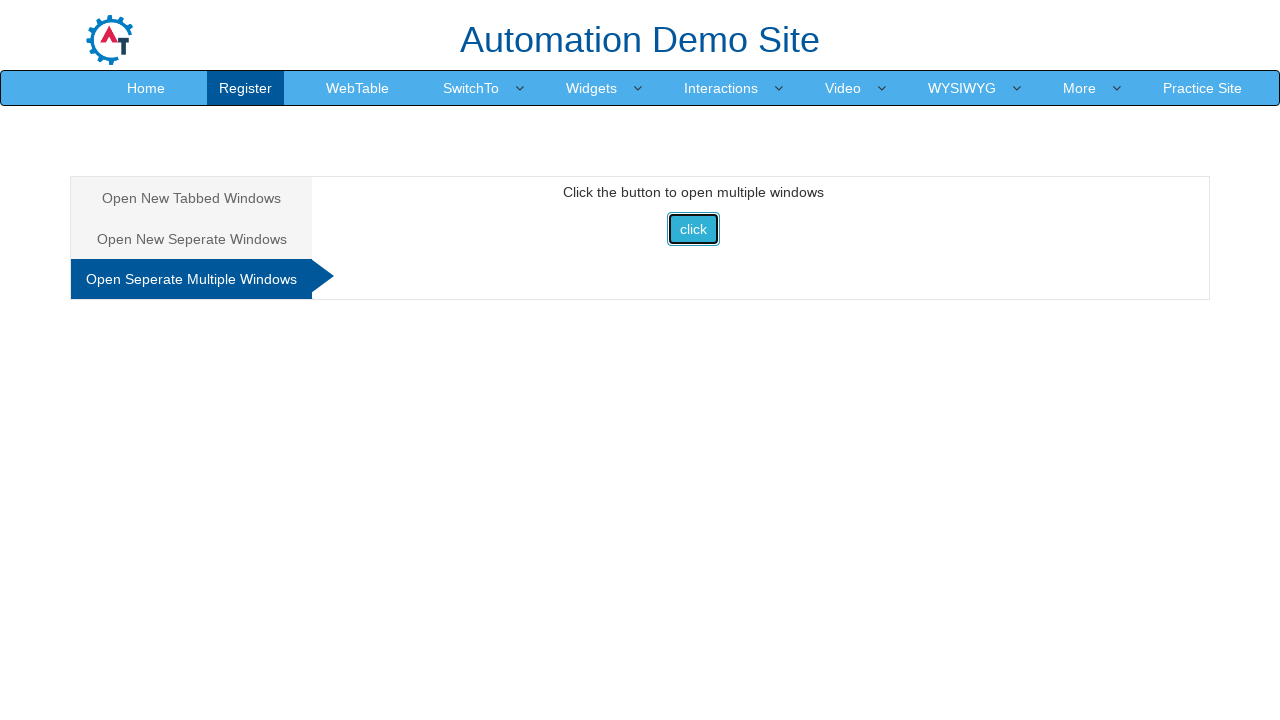

Retrieved page title: Index
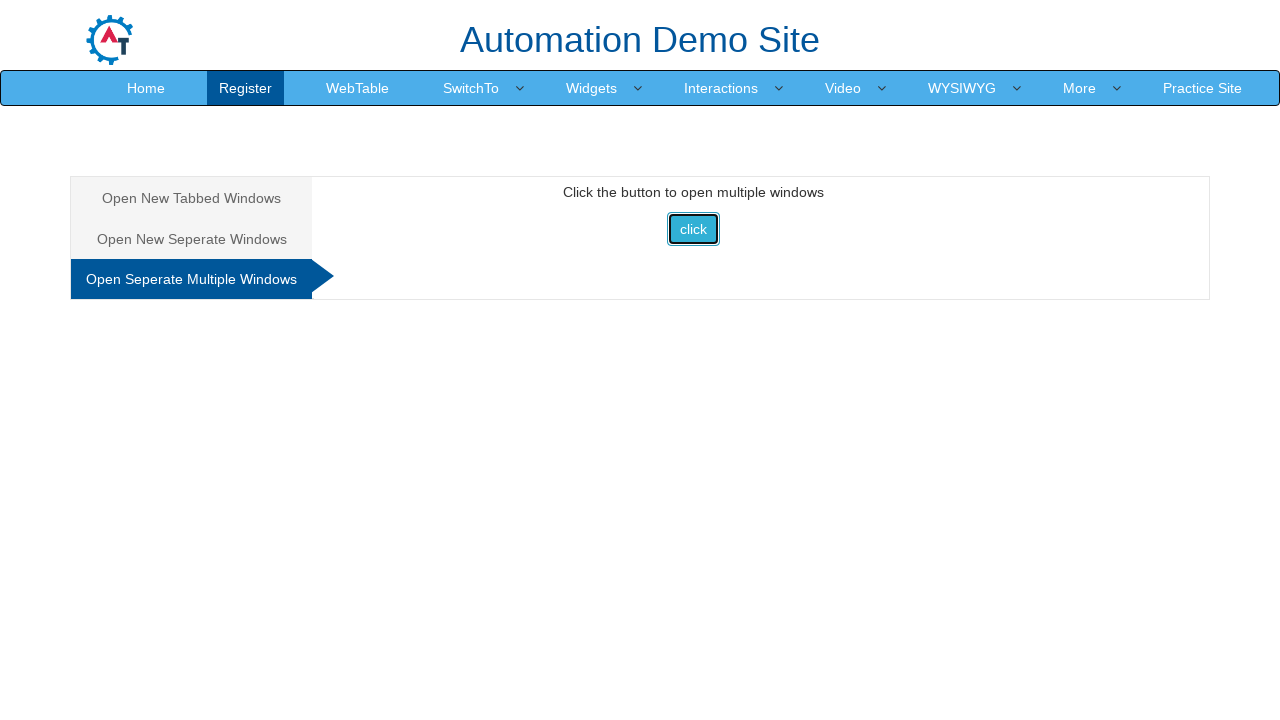

Clicked image element on non-Selenium page at (809, 374) on #enterimg
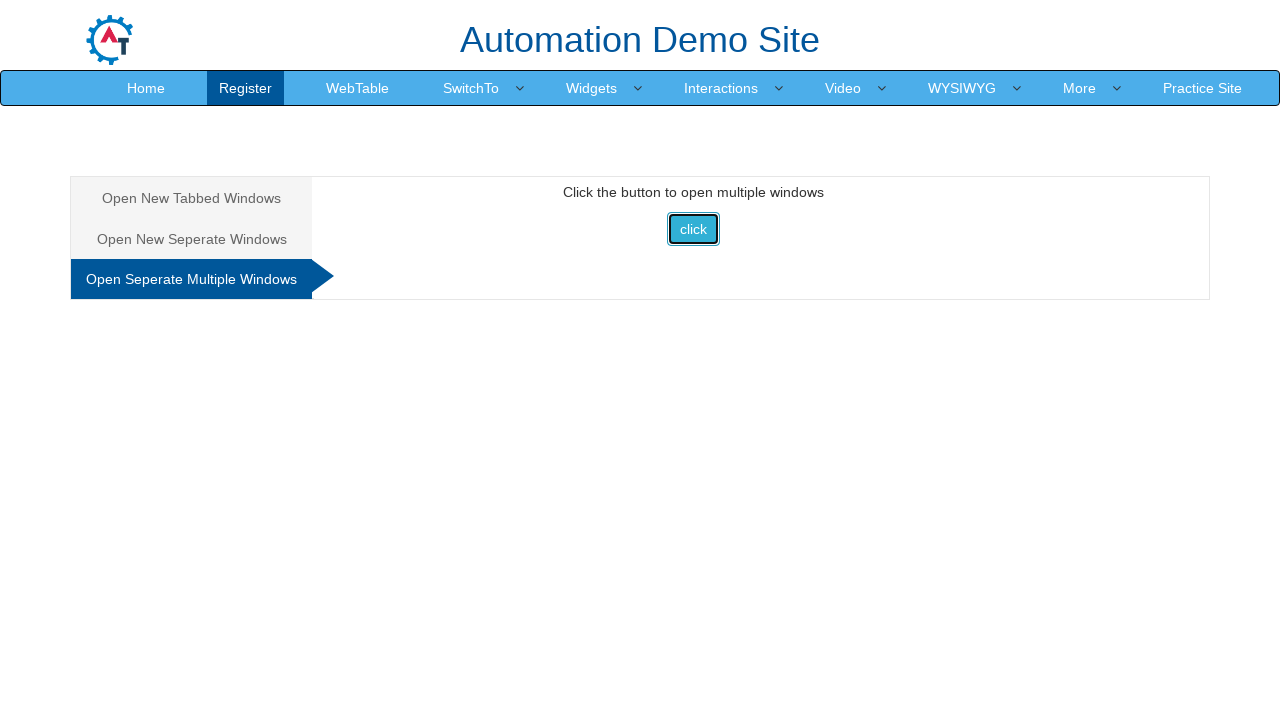

Waited after clicking image
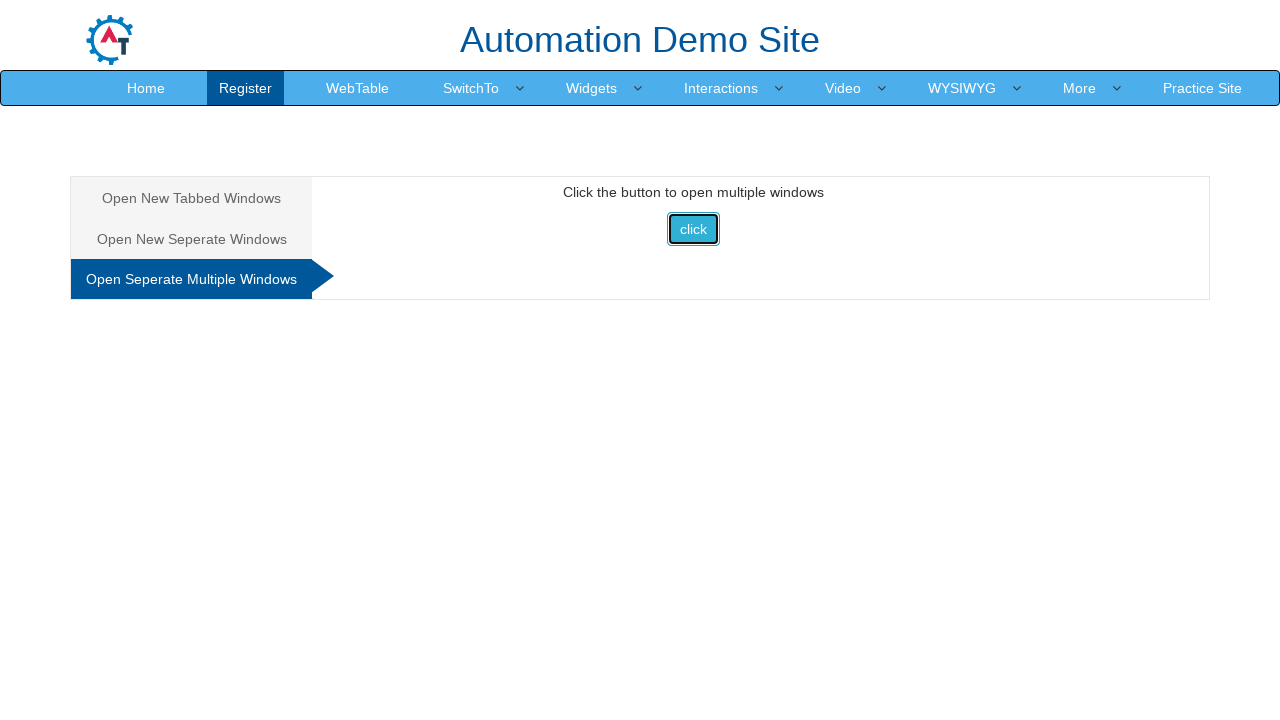

Closed non-Selenium child window
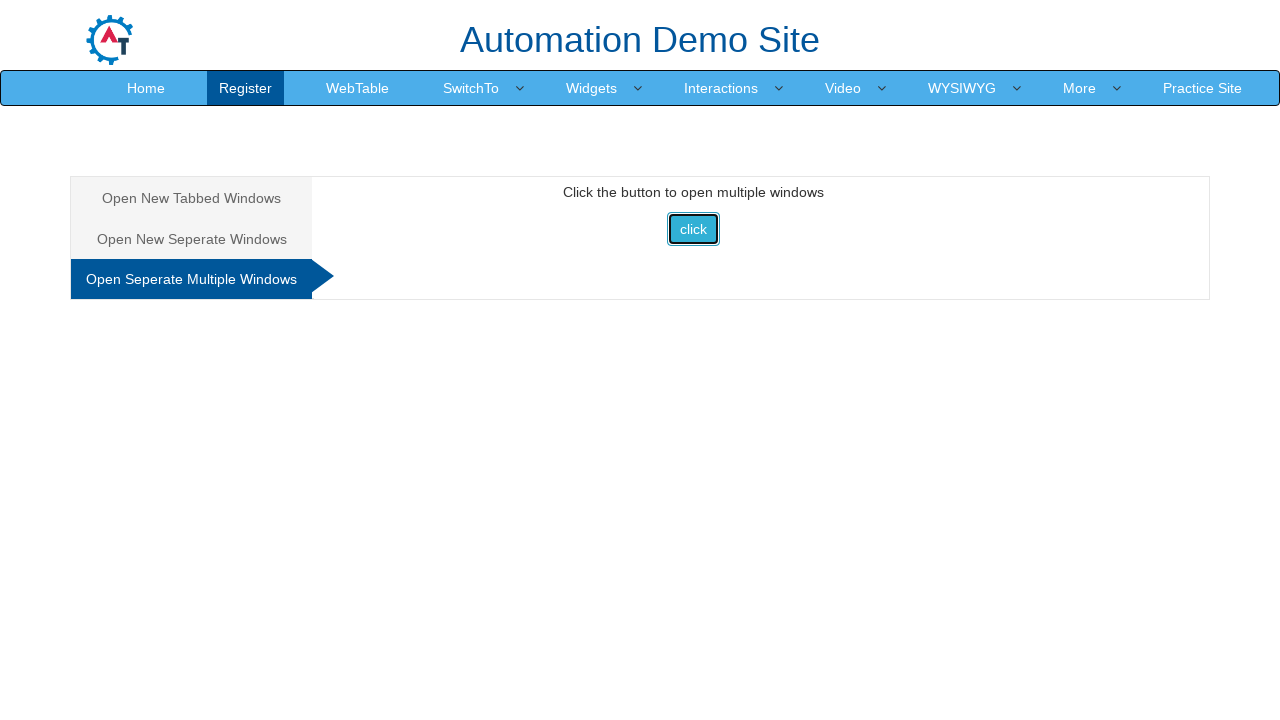

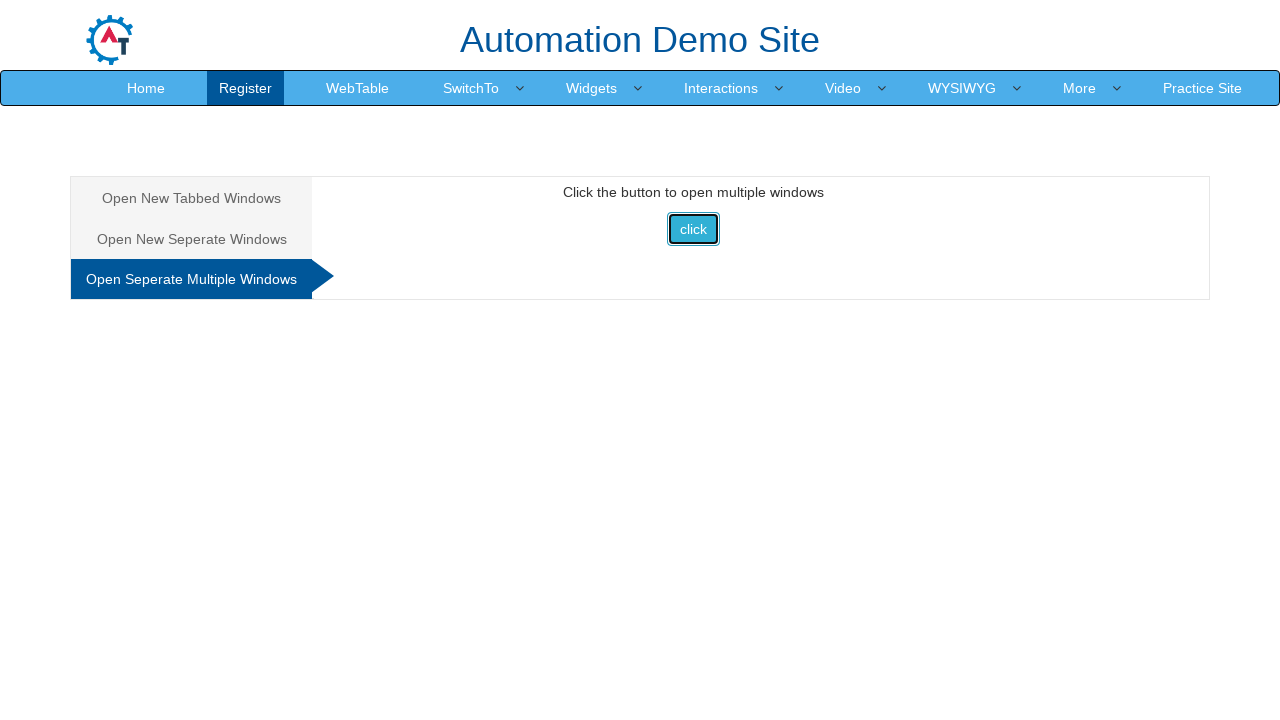